Navigates to the Elements page, clicks on Text Box menu item, and verifies that the Full Name input field with placeholder is visible.

Starting URL: https://demoqa.com/elements

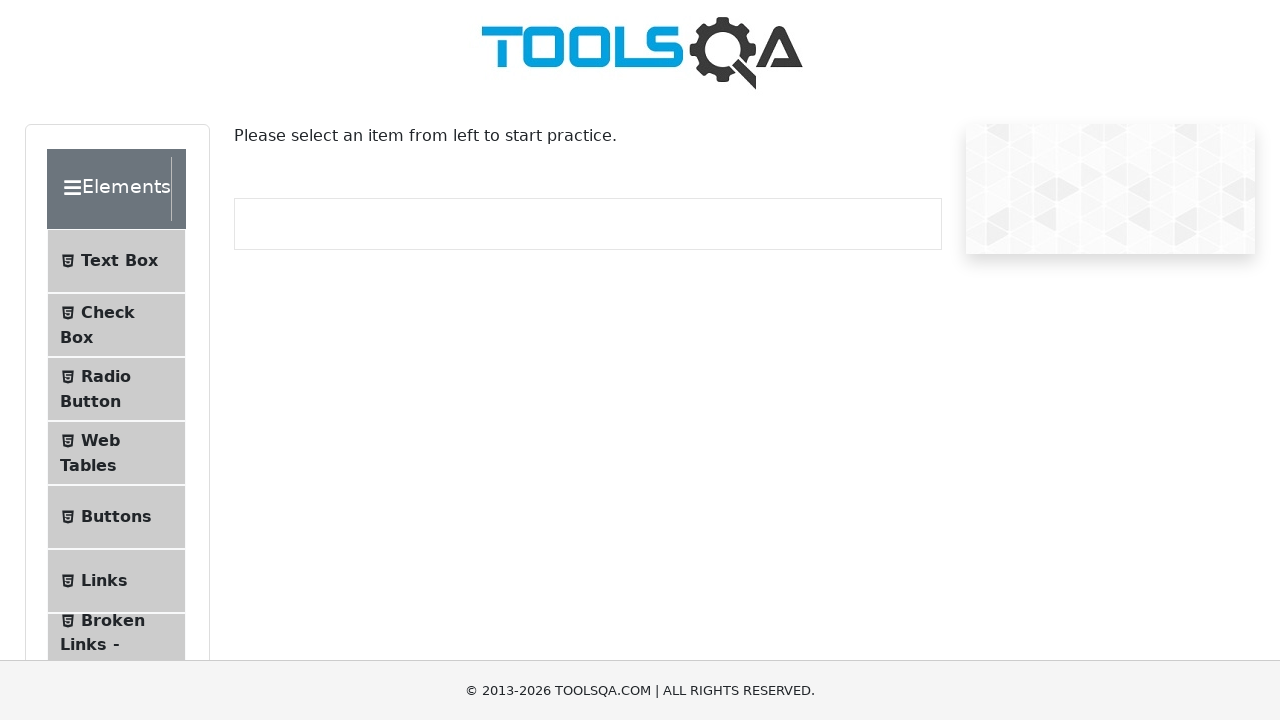

Clicked on Text Box menu item at (119, 261) on internal:text="Text Box"i
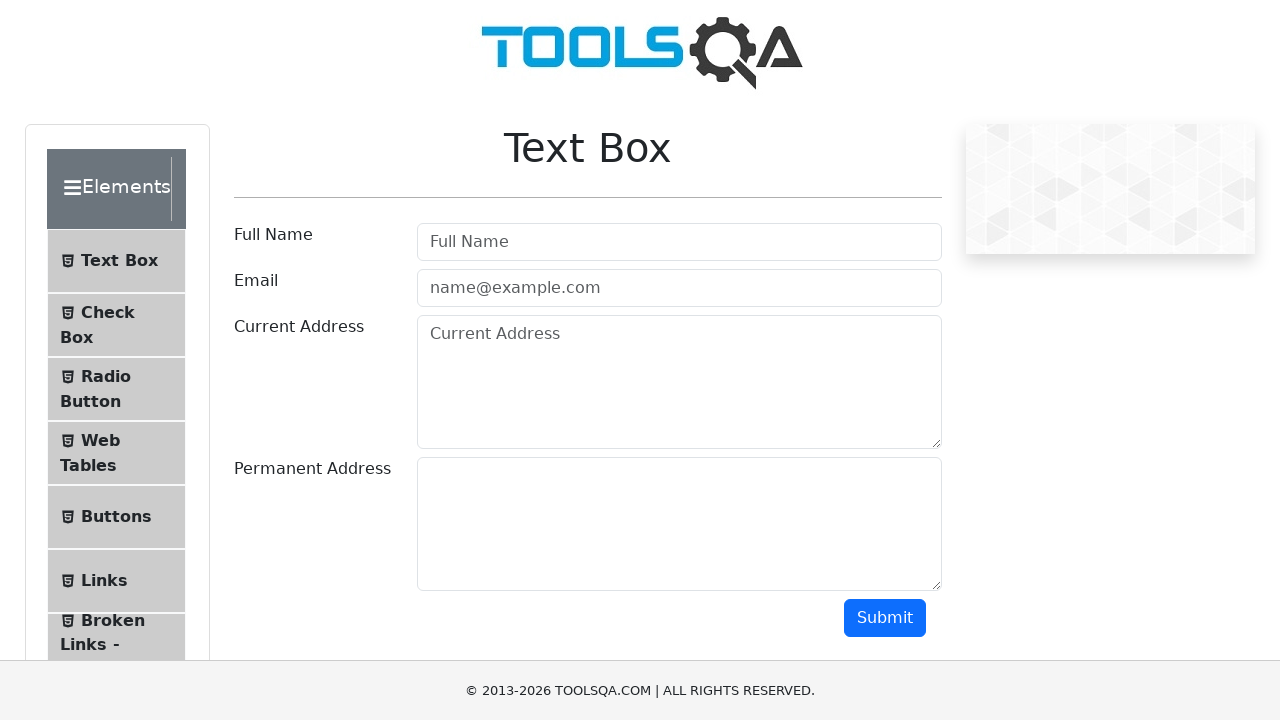

Navigated to text-box page and URL confirmed
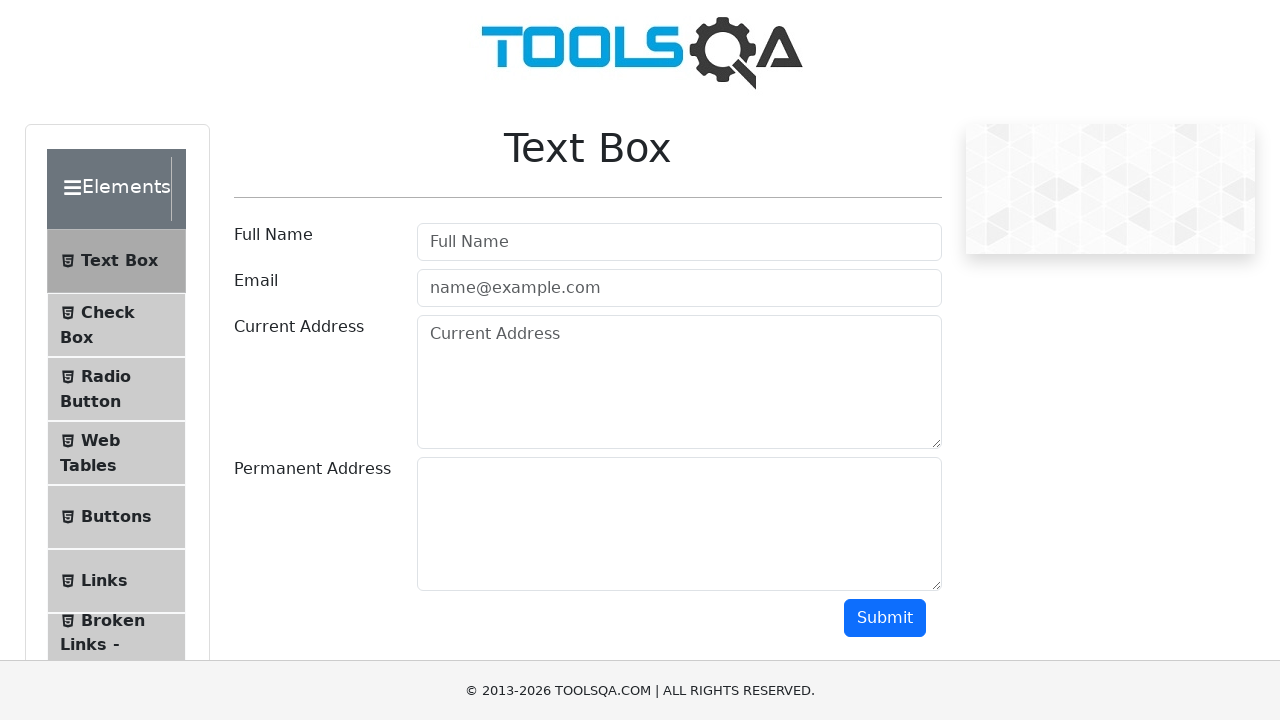

Verified that Full Name input field with placeholder is visible
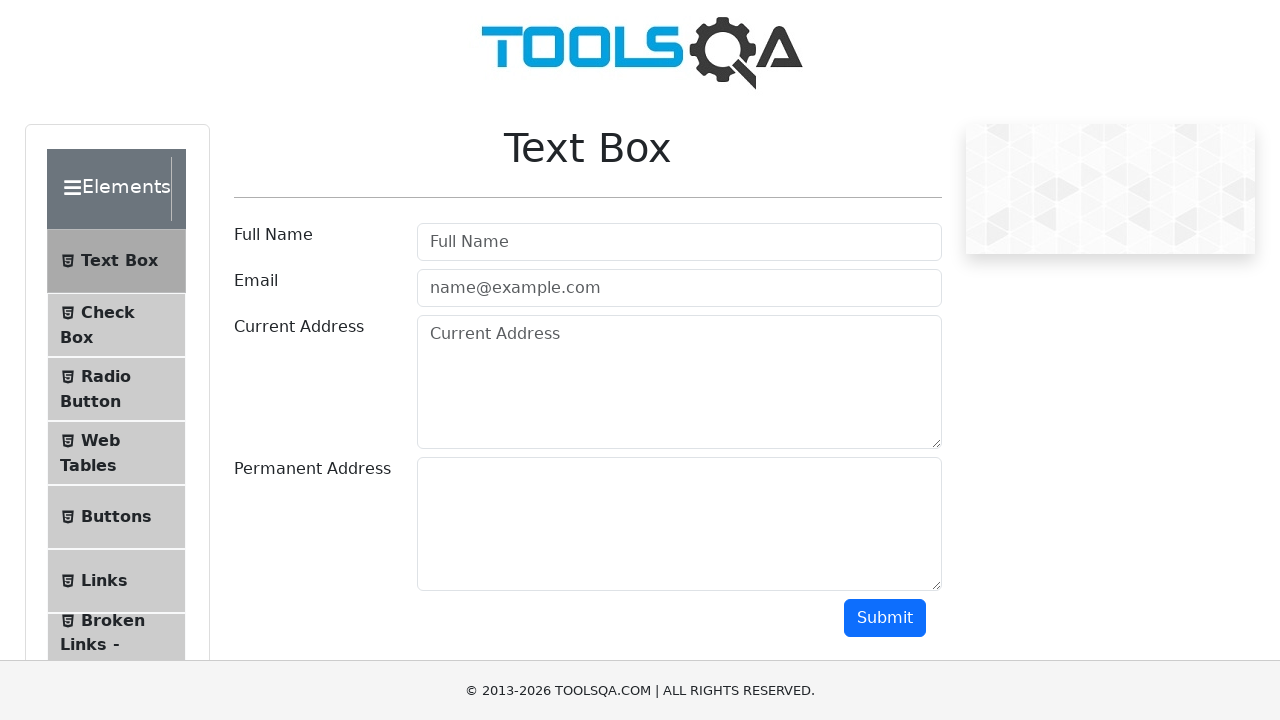

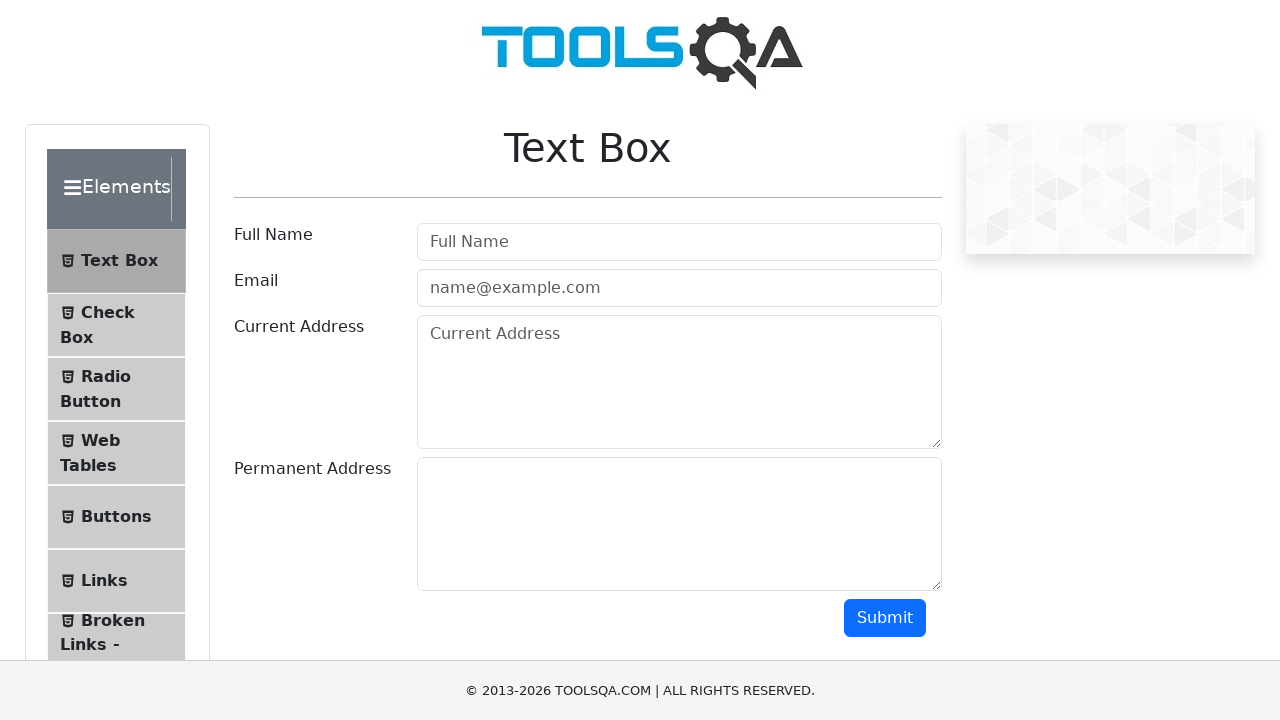